Tests adding a new item to a list by filling in description, amount, and value fields, then clicking the add button

Starting URL: https://ewertonluan.github.io/curso_JavaScript/

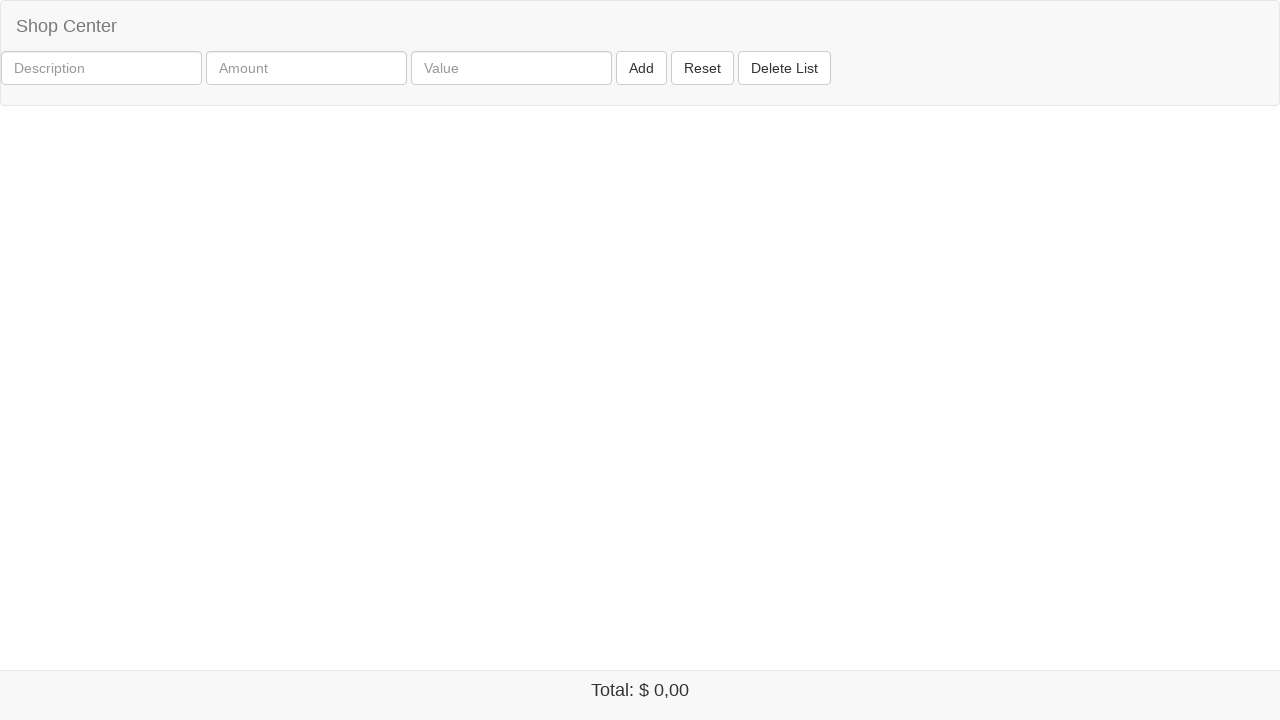

Navigated to the item list application
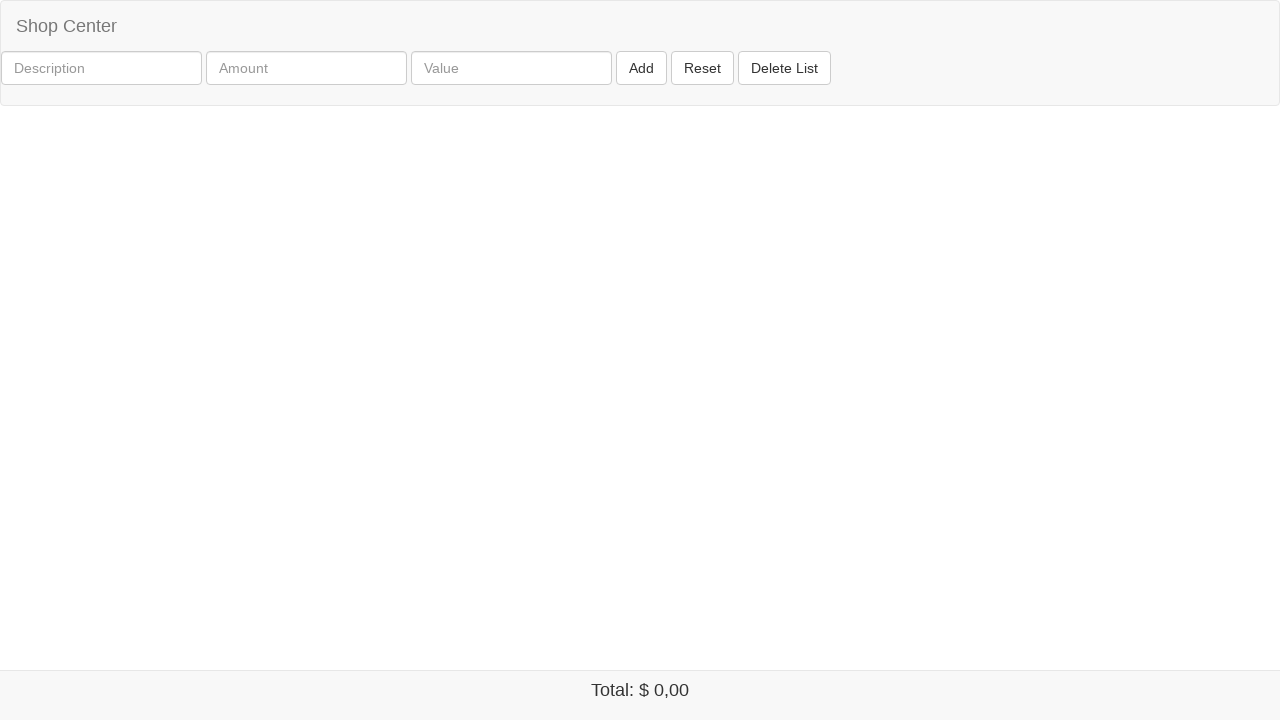

Filled description field with 'Camisa' on #desc
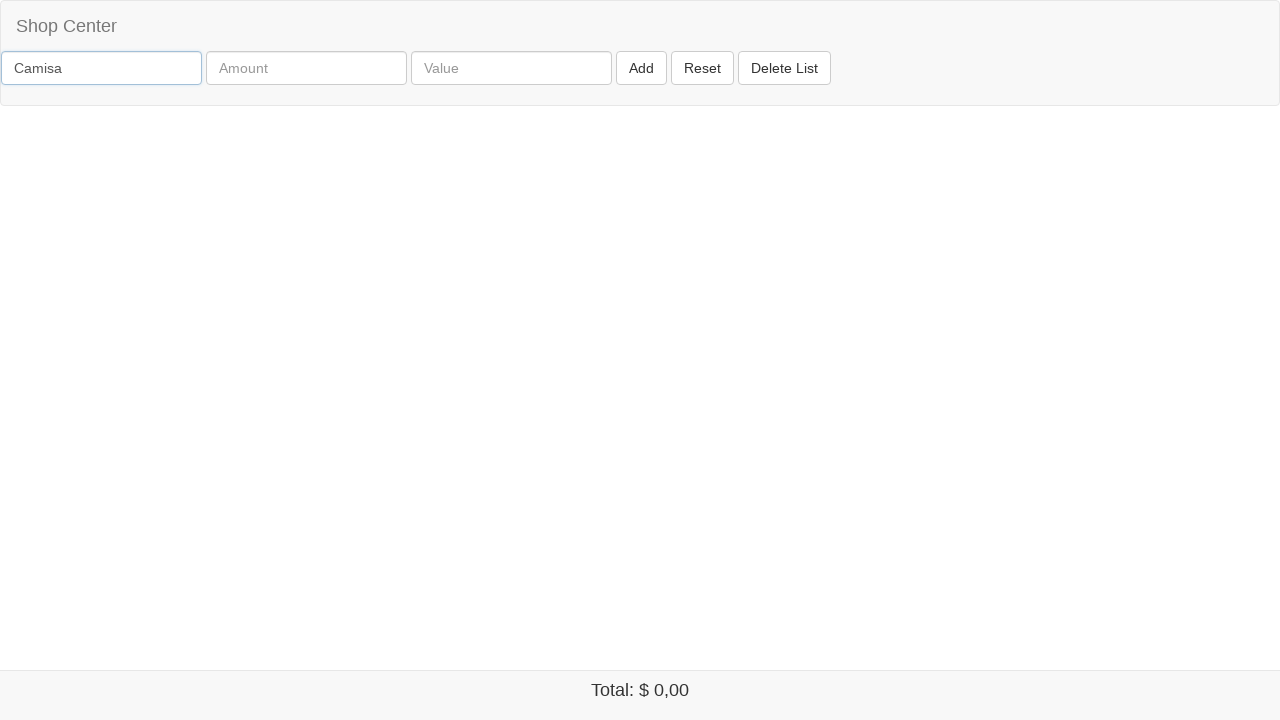

Filled amount field with '13' on #amount
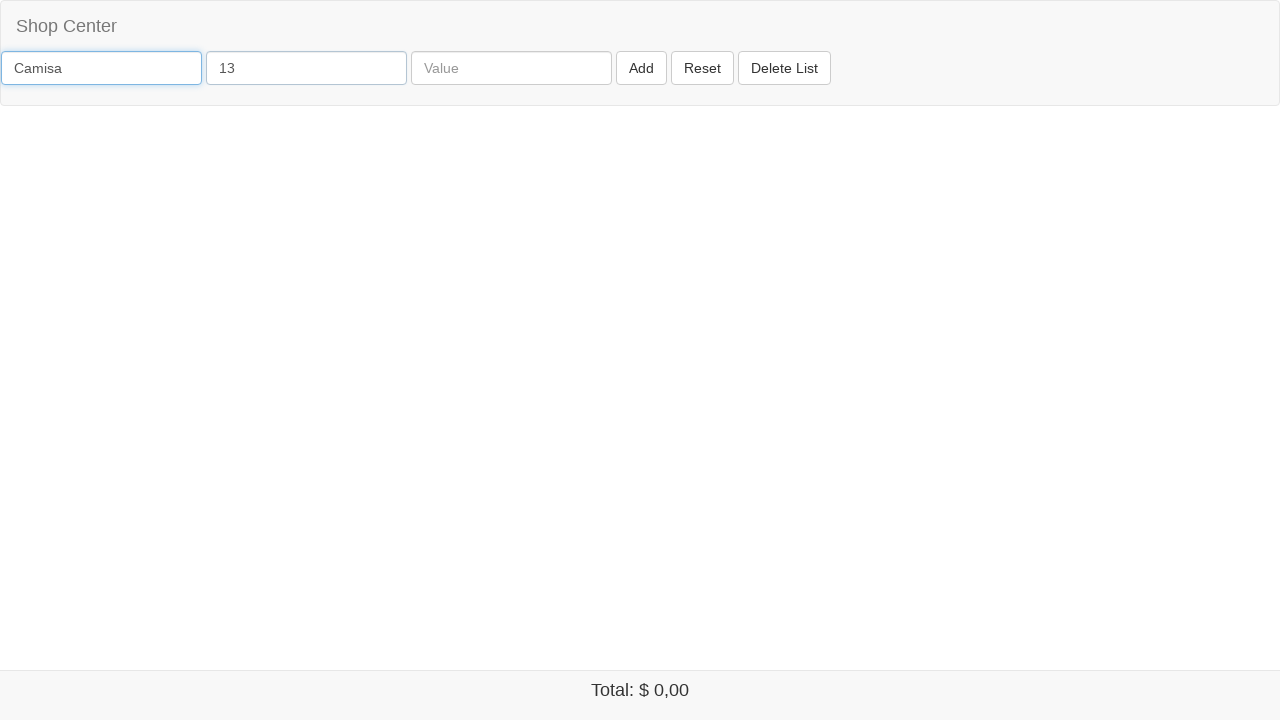

Filled value field with '12' on #value
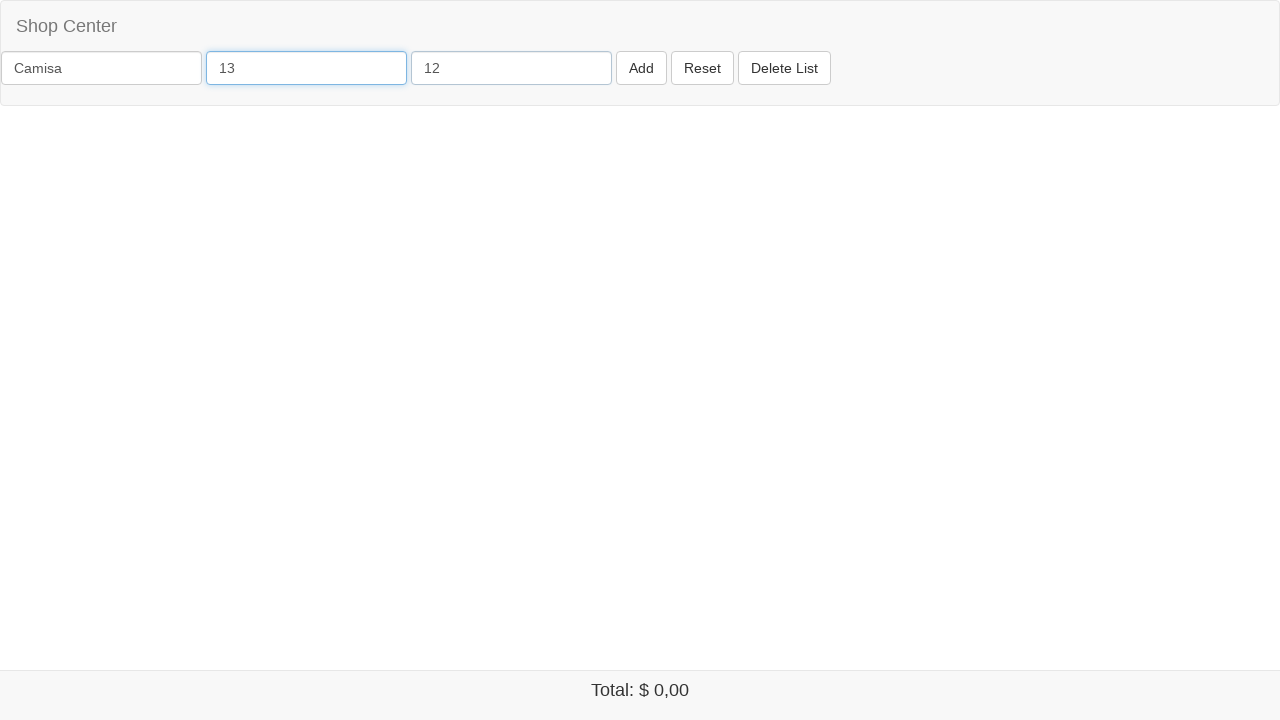

Clicked add button to create new item at (642, 68) on #add
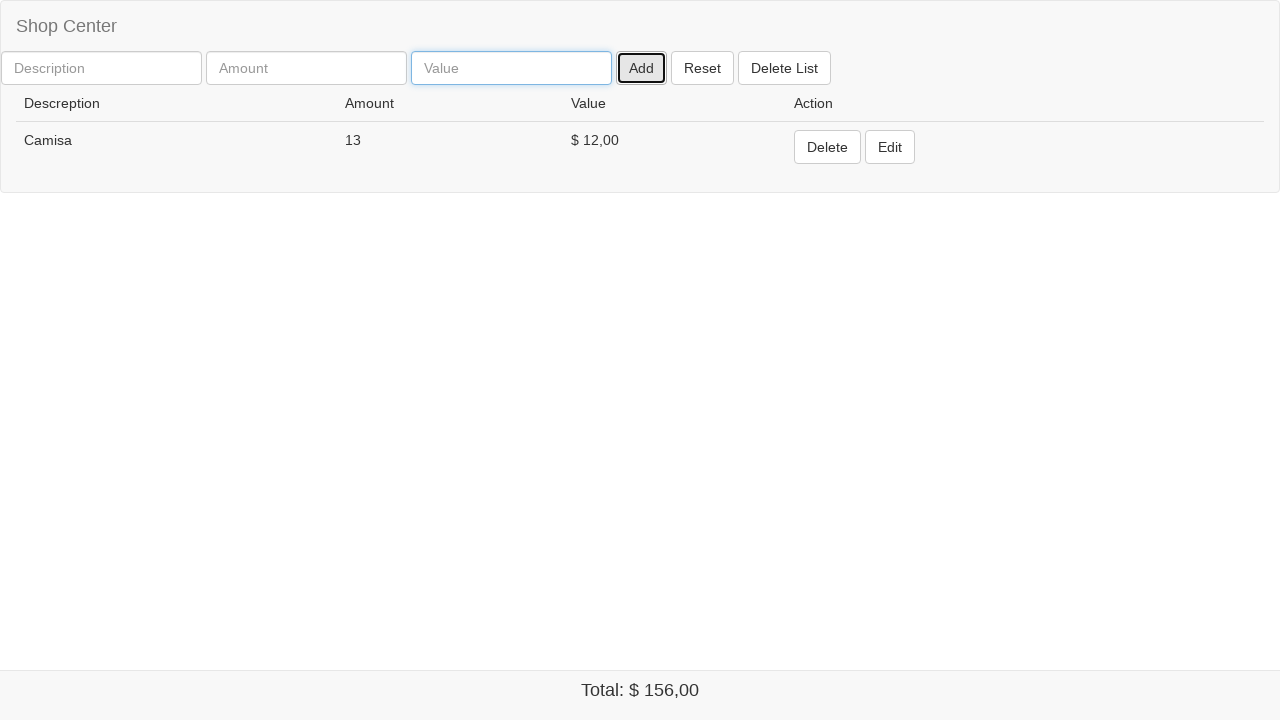

Waited 500ms for item to be added to the list
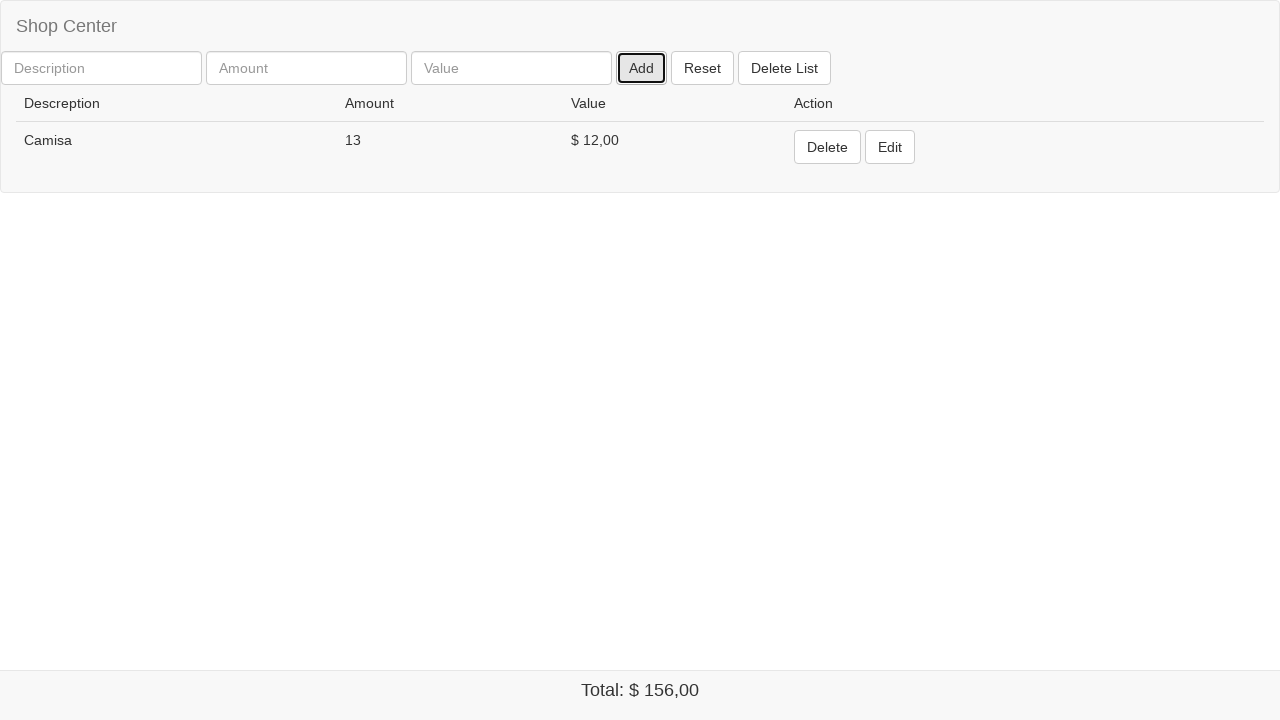

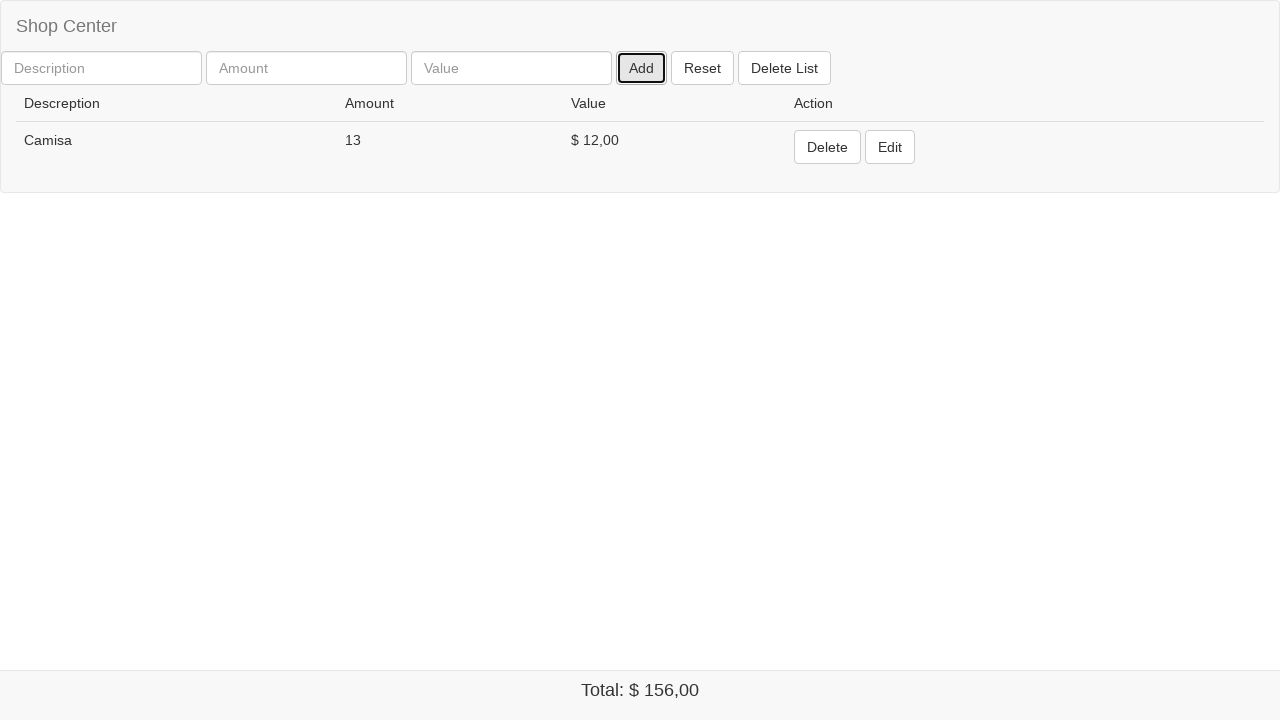